Navigates to the homepage and verifies that anchor links are present on the page. The original script checked for broken links by making HTTP requests, but this version focuses on the browser automation aspect of loading the page and verifying link elements exist.

Starting URL: https://lugang.ru/

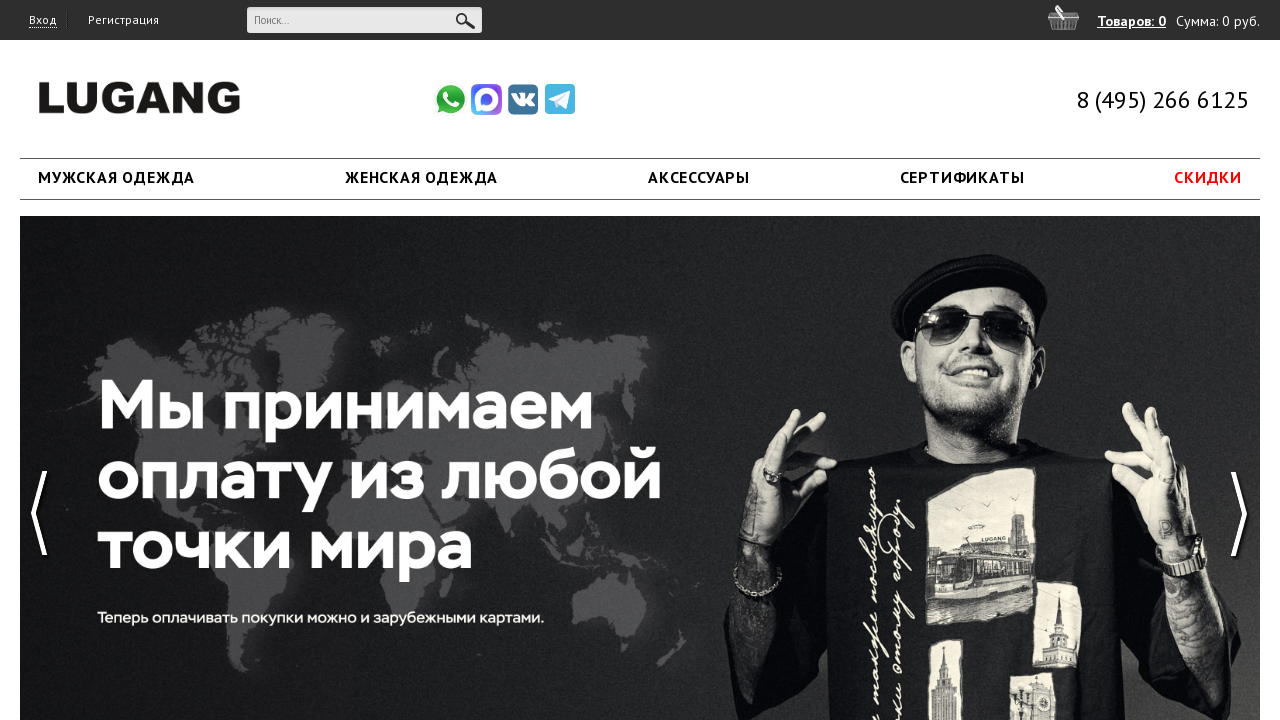

Navigated to https://lugang.ru/
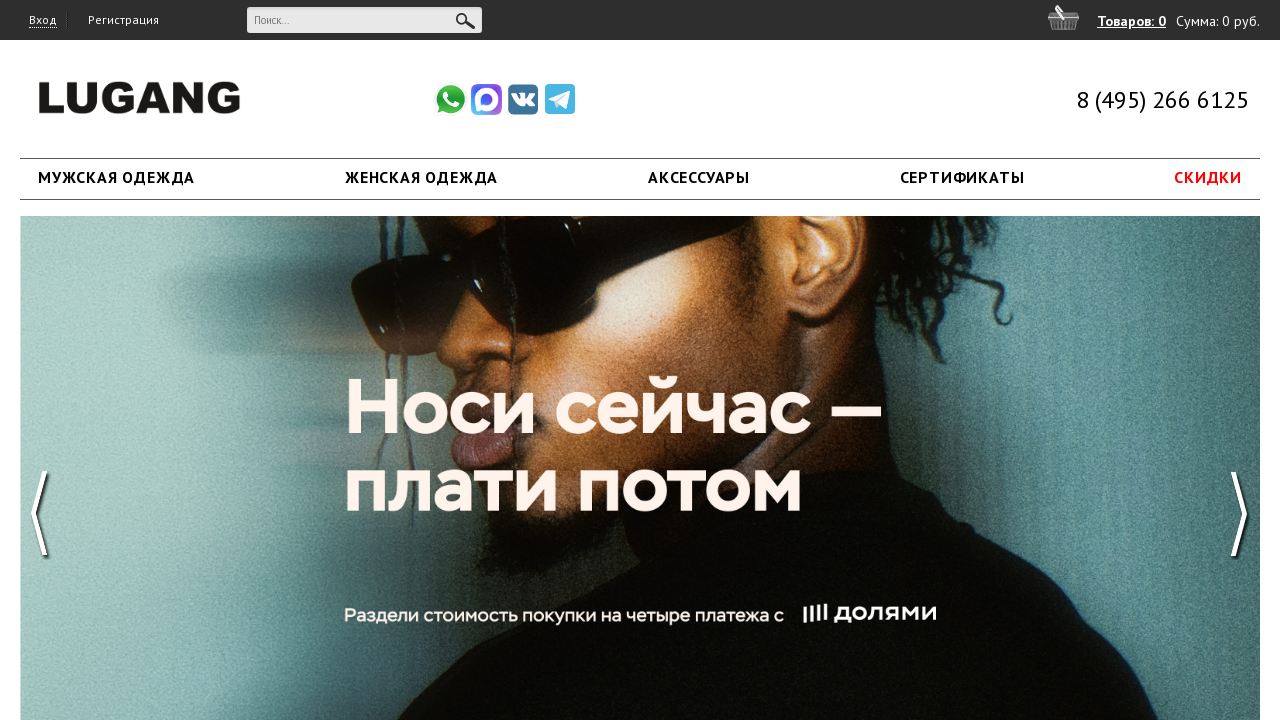

Page fully loaded (networkidle state reached)
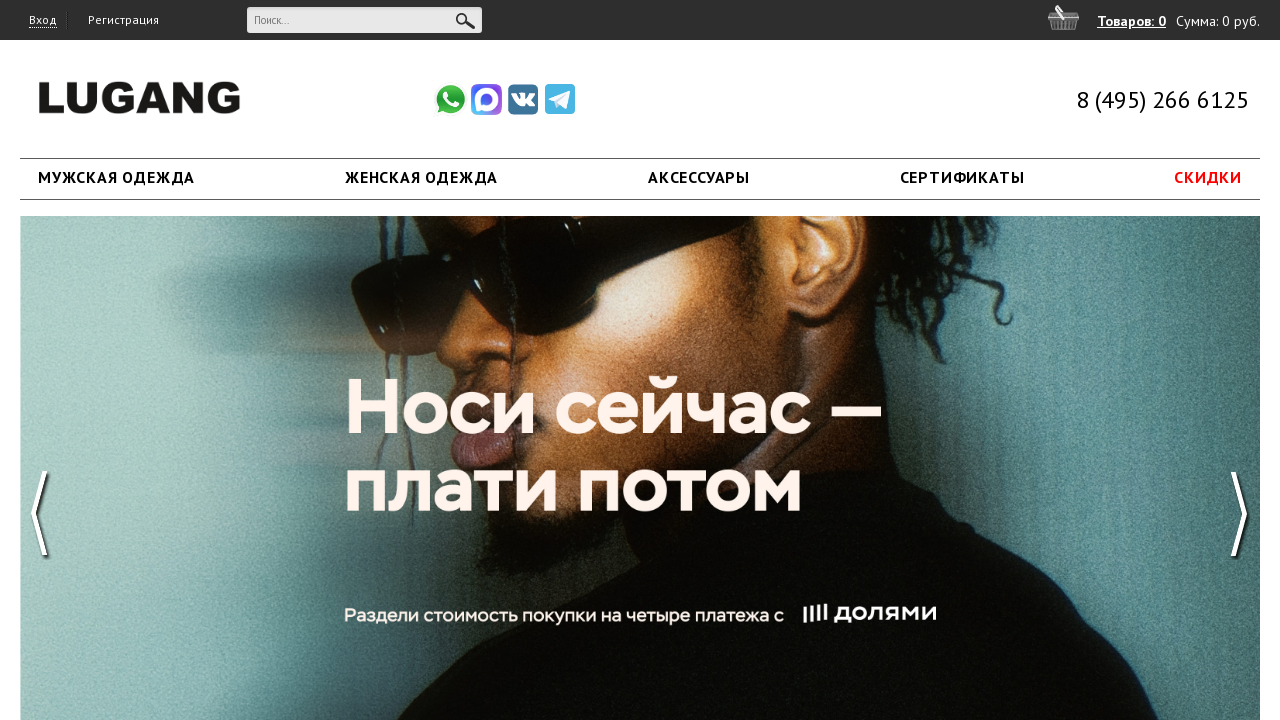

Anchor link elements detected on page
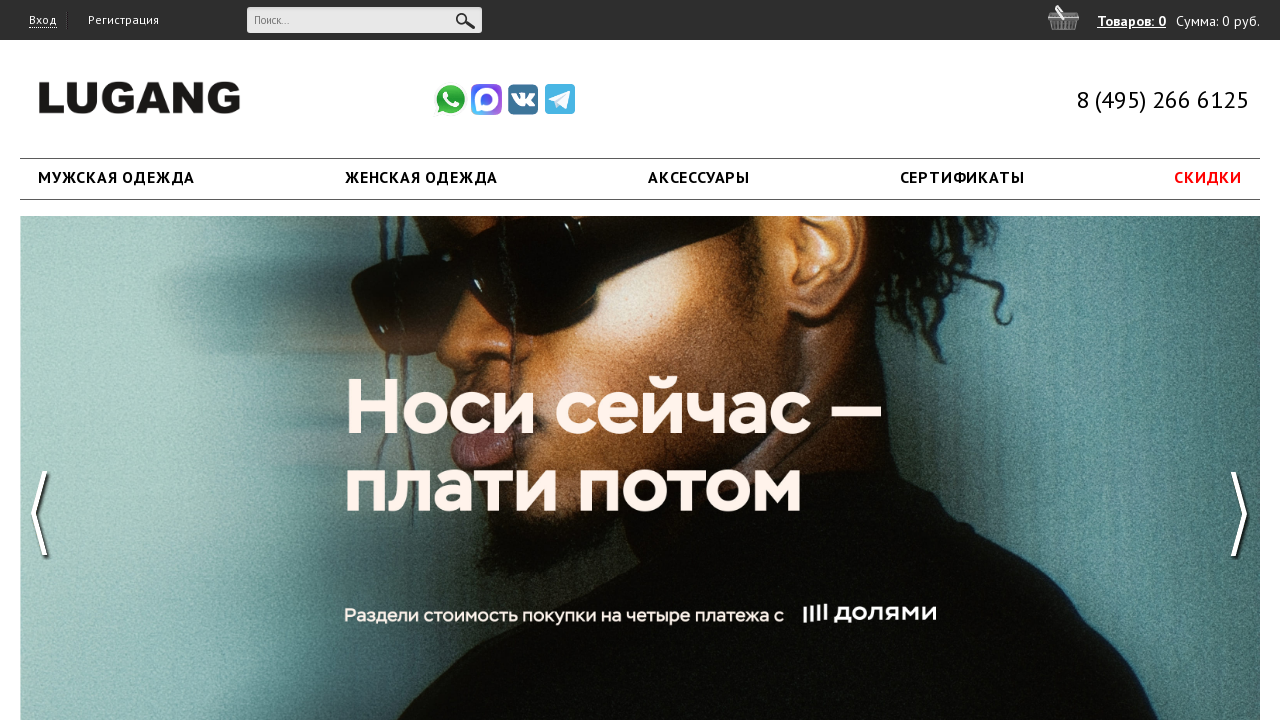

Located all anchor elements on page
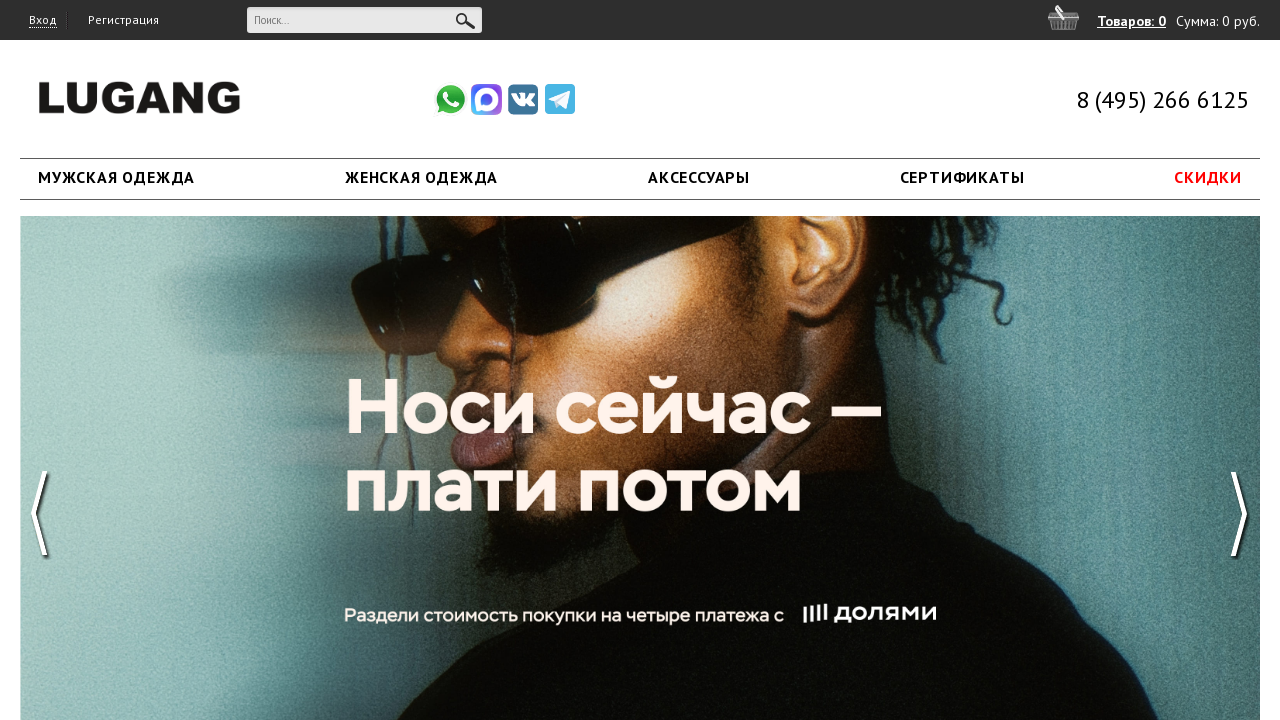

Verified 121 anchor links are present on the page
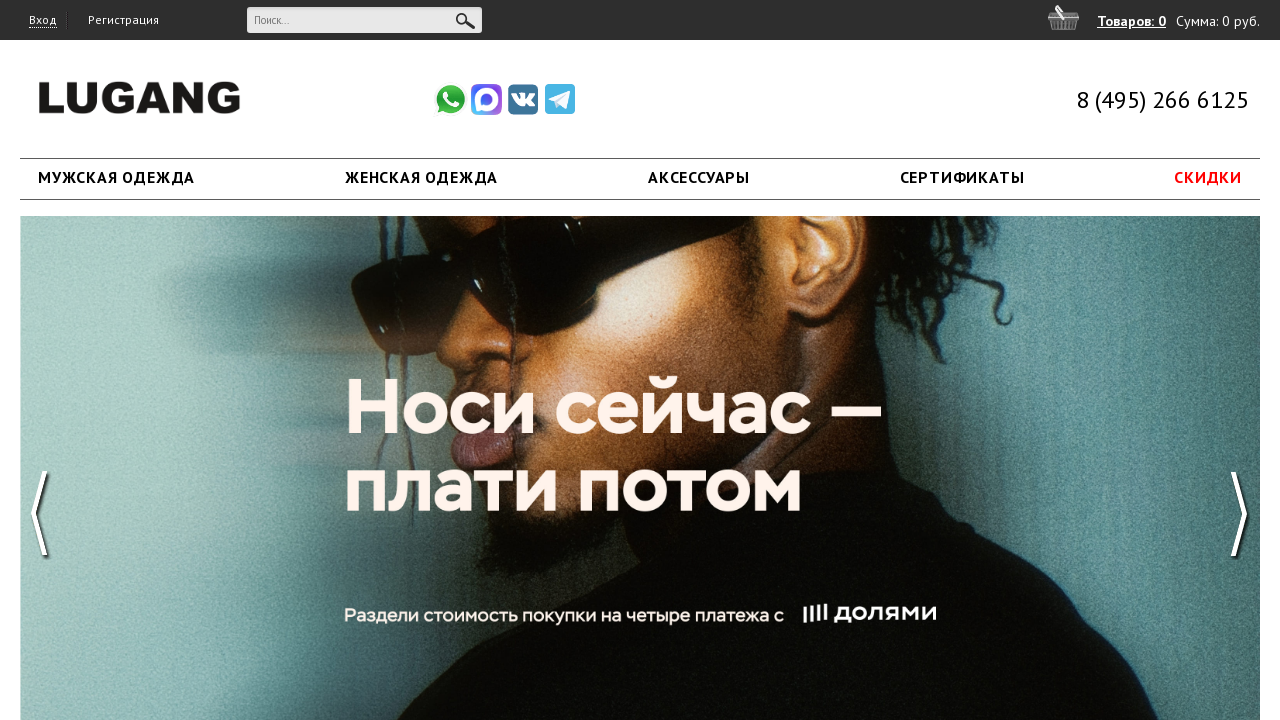

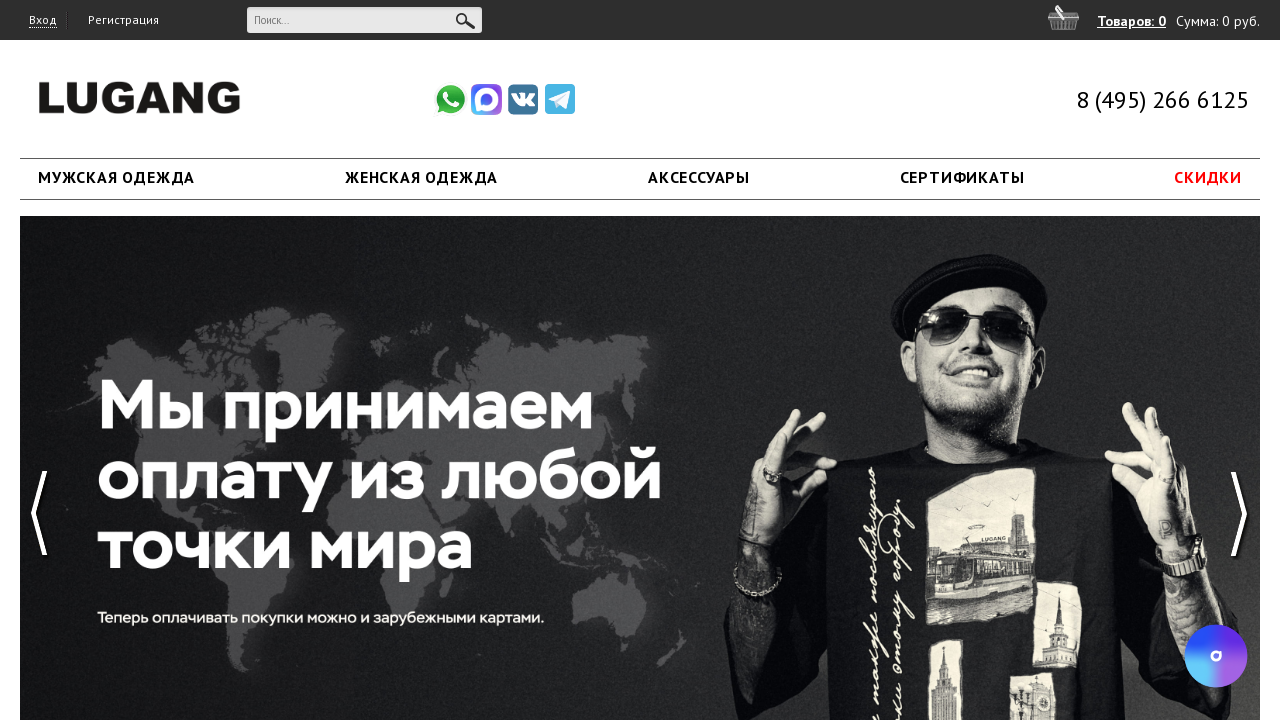